Navigates to a personal blog/website and clicks on the "About" link to navigate to the About page

Starting URL: https://cerebro1.github.io/

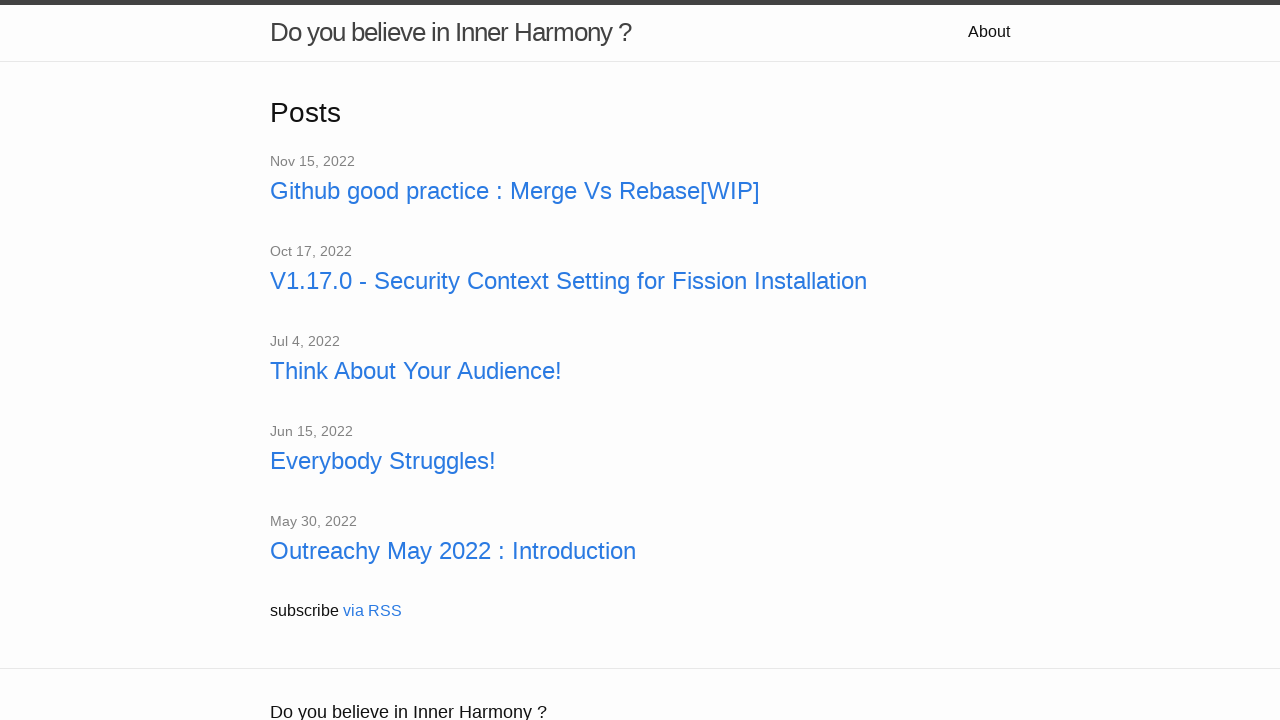

Navigated to https://cerebro1.github.io/
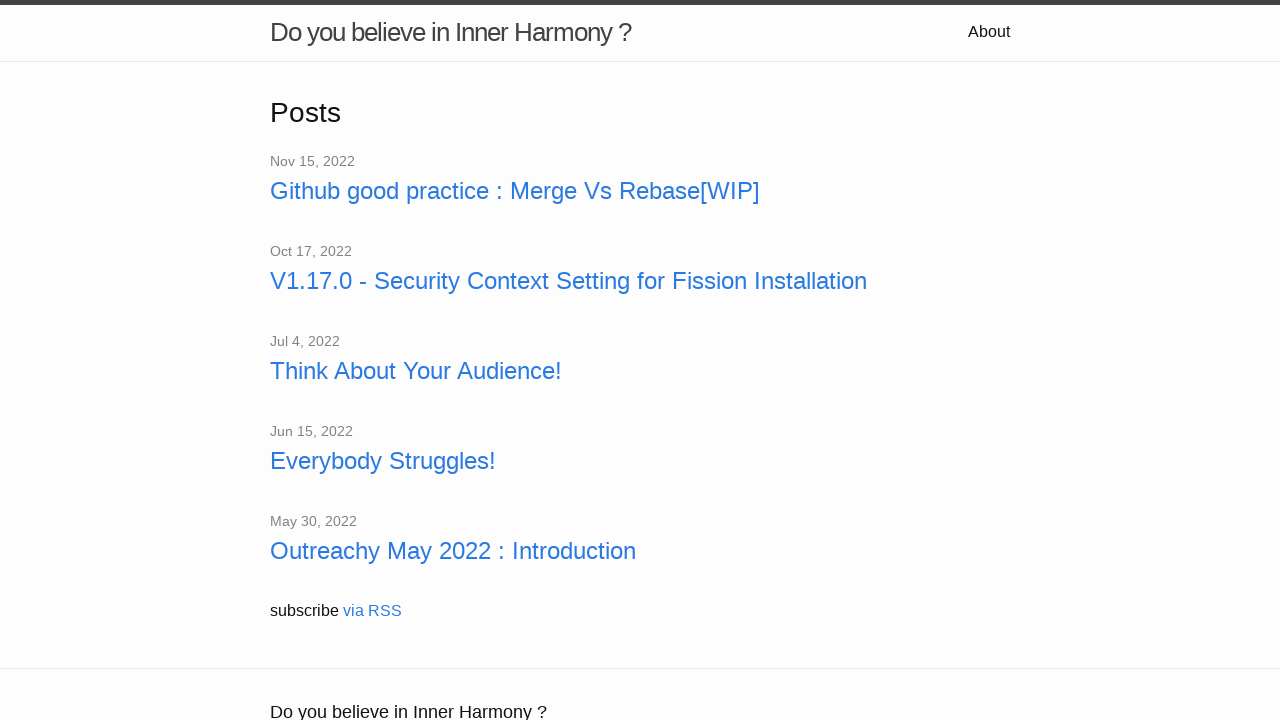

Clicked on the 'About' link at (989, 32) on a:text('About')
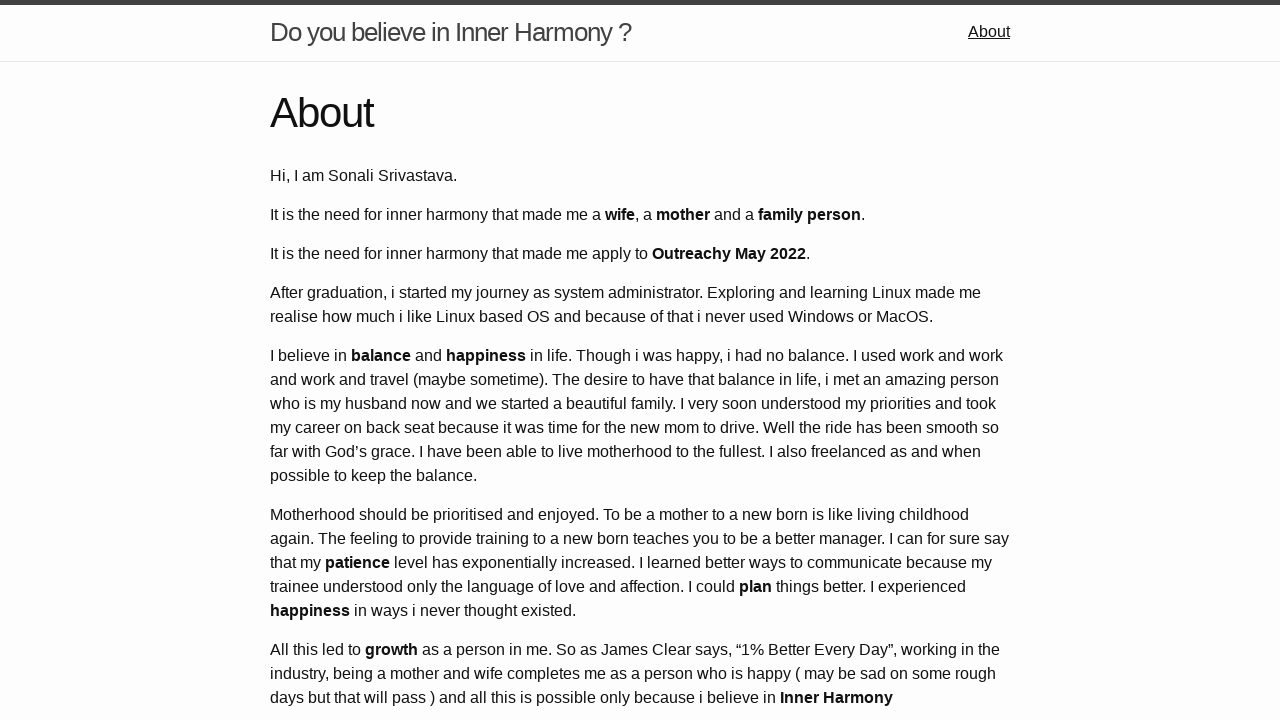

About page loaded and network idle
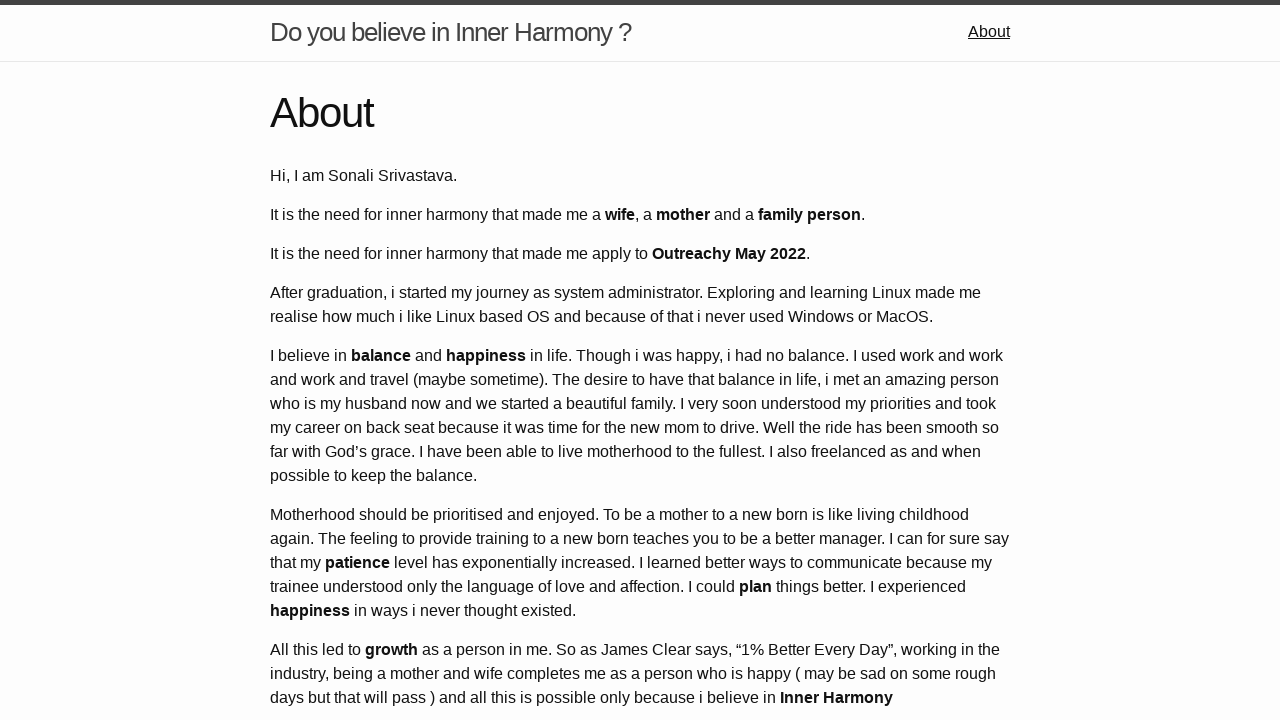

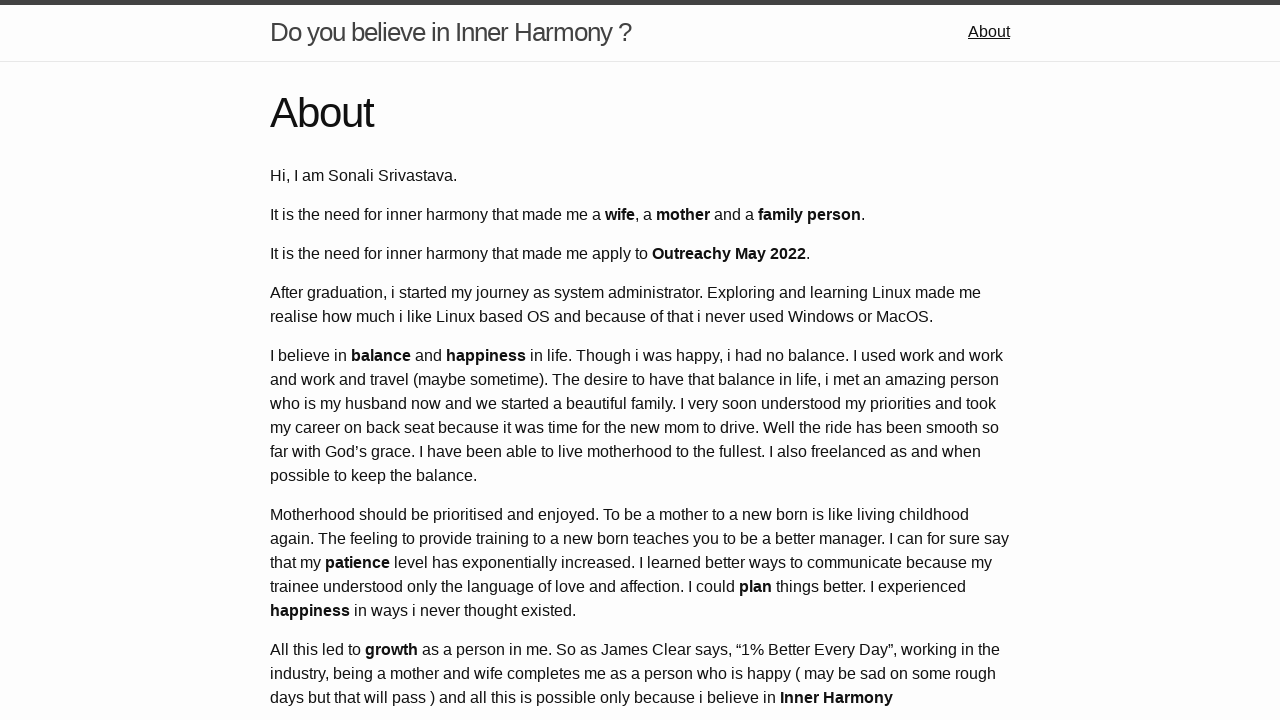